Tests context menu functionality by right-clicking on a button, selecting Copy option, and accepting the resulting alert

Starting URL: https://swisnl.github.io/jQuery-contextMenu/demo.html

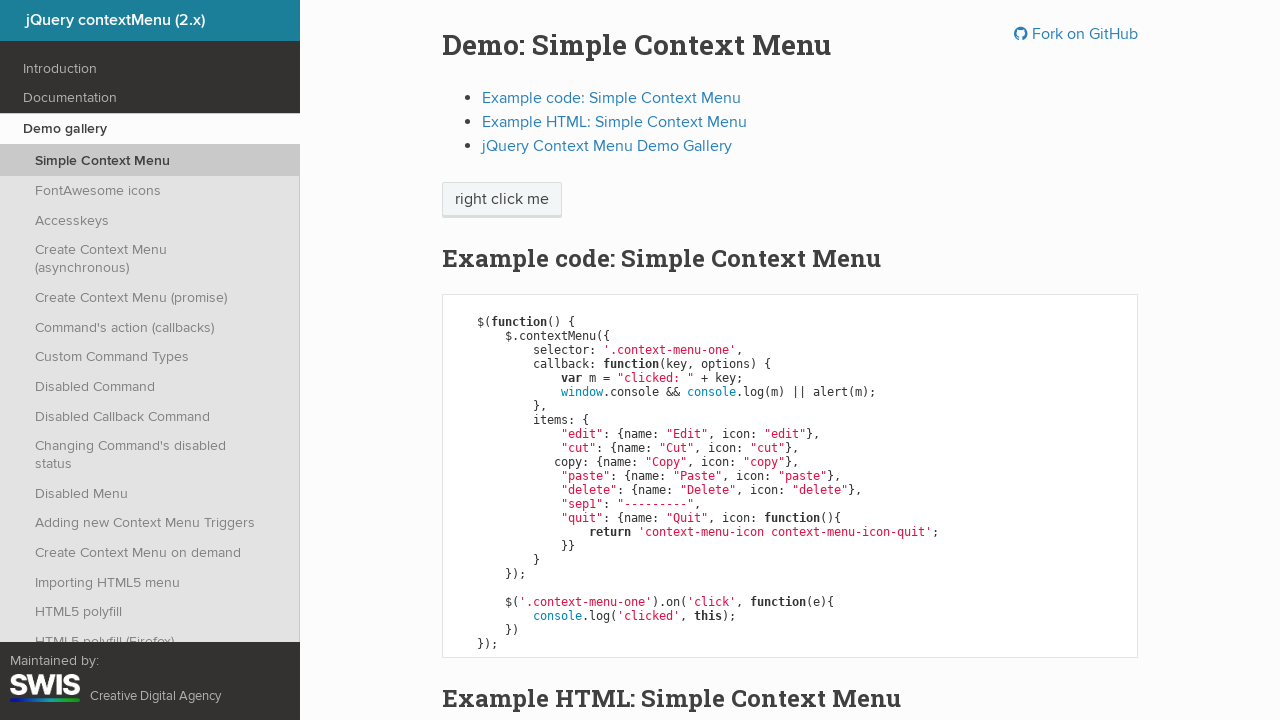

Located the context menu button element
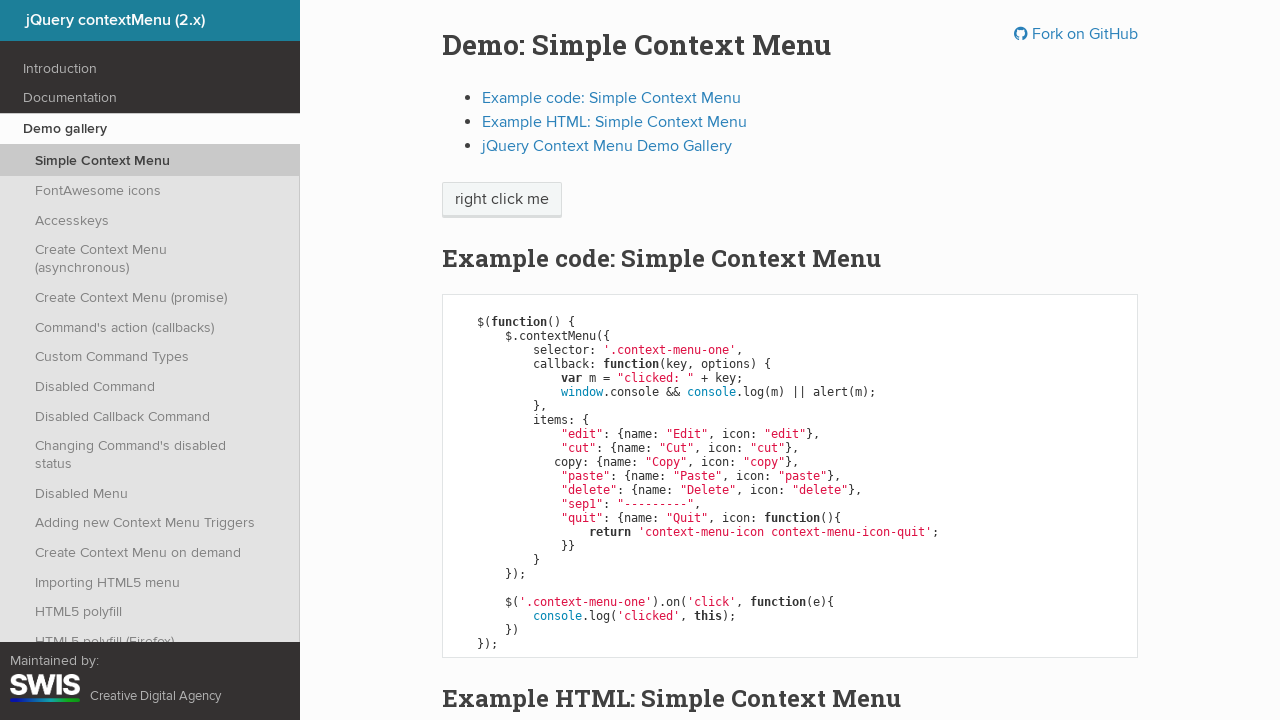

Right-clicked on the context menu button to open context menu at (502, 200) on xpath=//span[@class='context-menu-one btn btn-neutral']
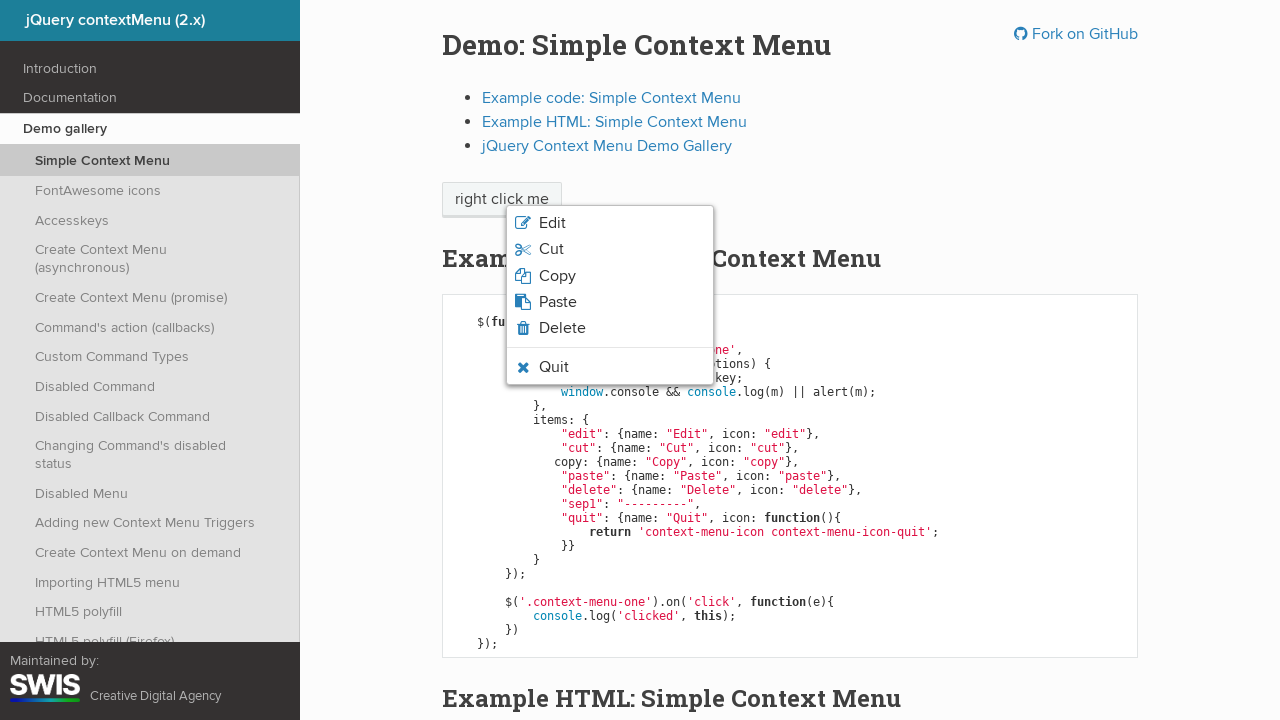

Clicked on Copy option in the context menu at (557, 276) on xpath=//span[normalize-space()='Copy']
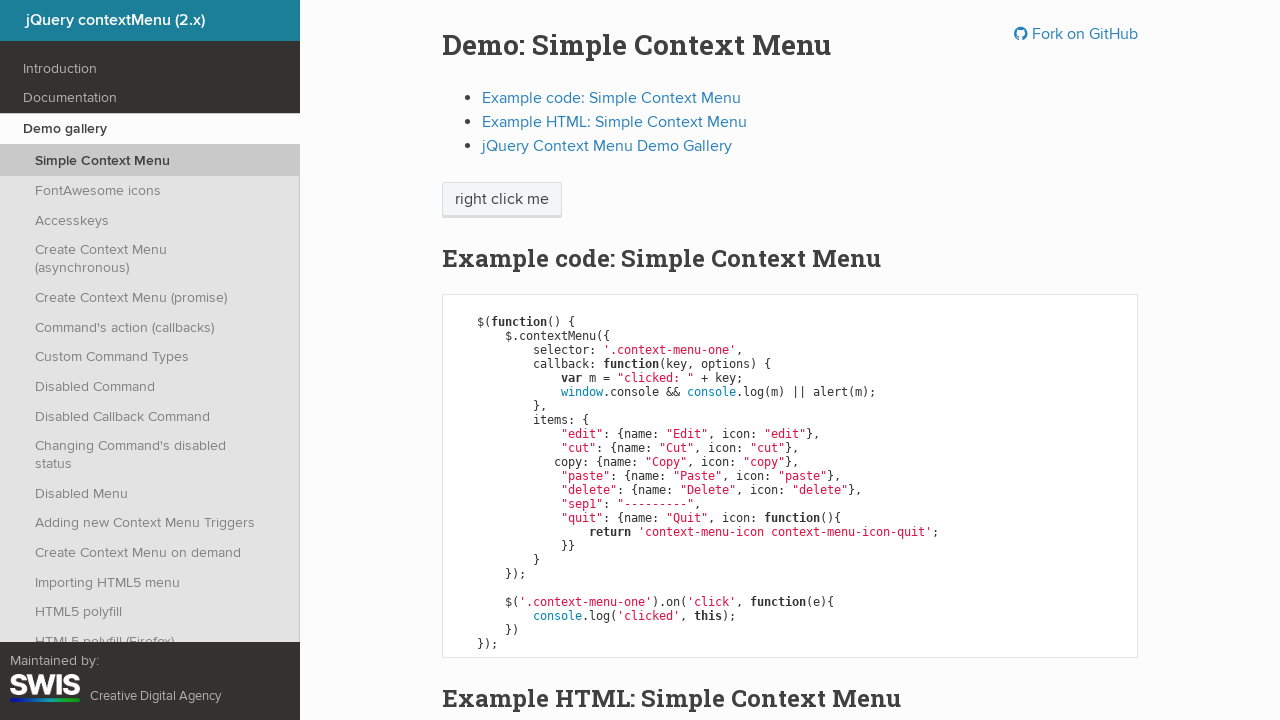

Set up alert dialog handler to accept dialogs
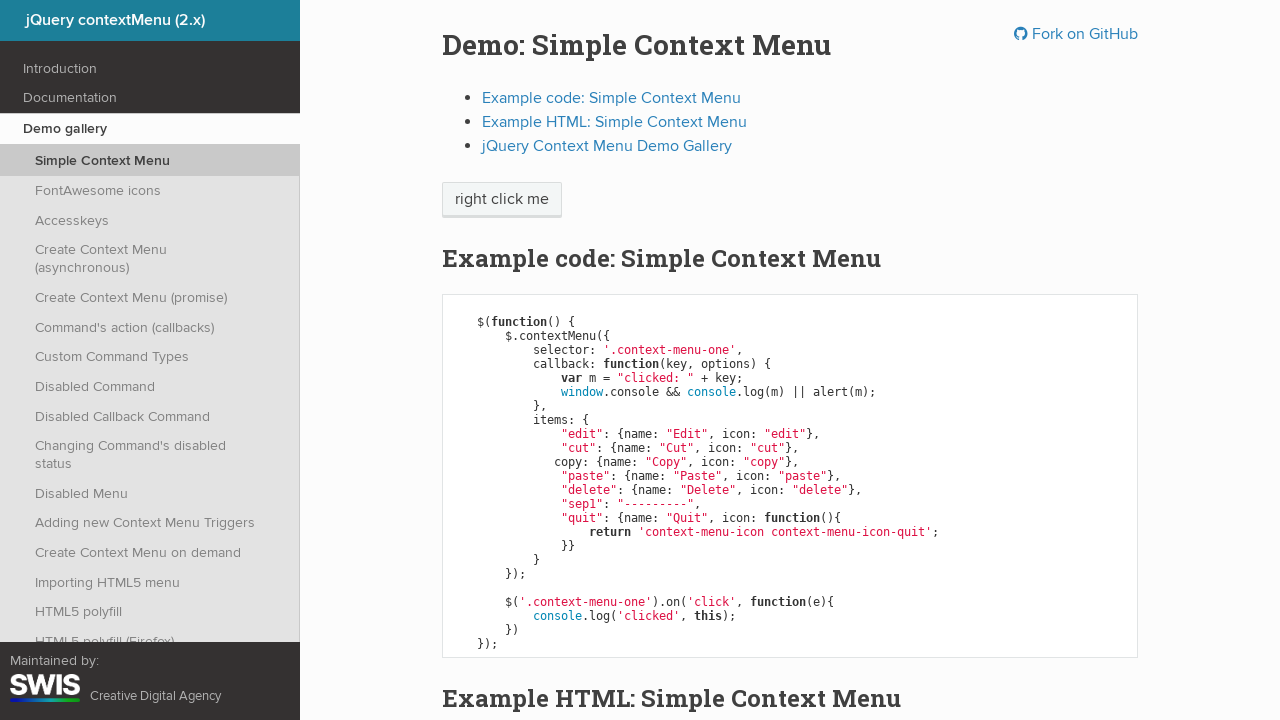

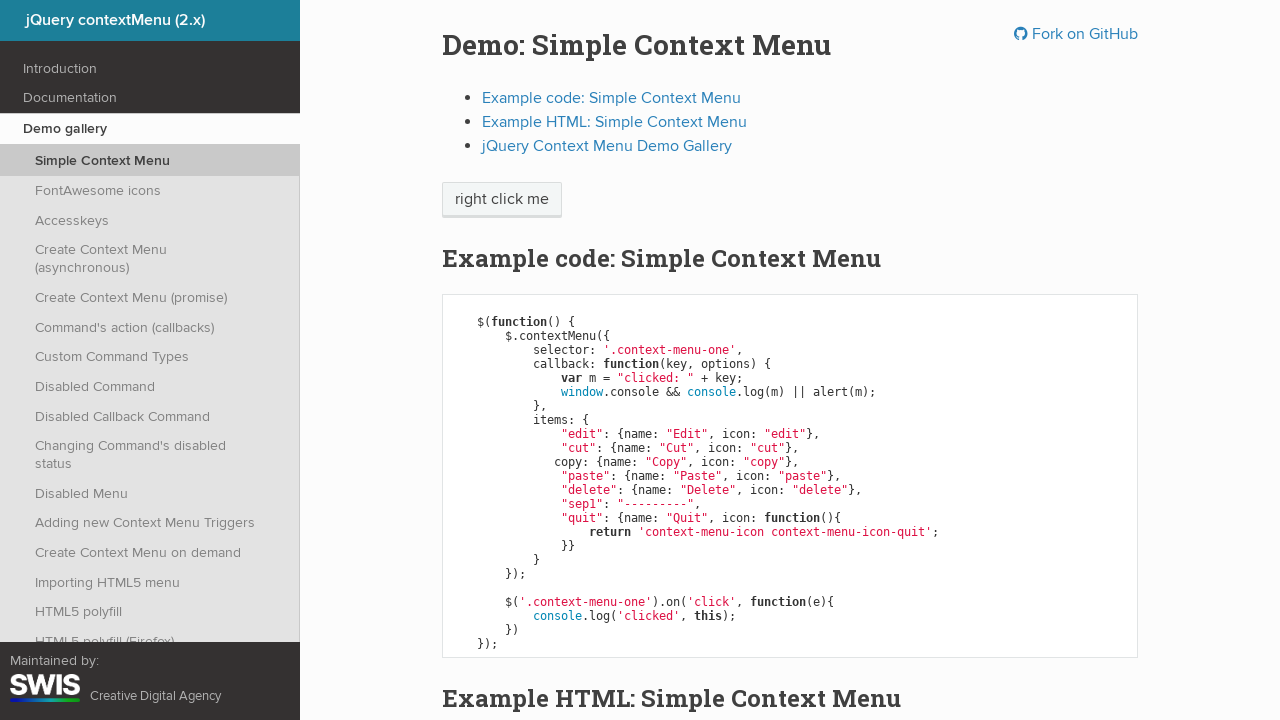